Tests the search filters by checking a checkbox and searching for "Babine" park.

Starting URL: https://bcparks.ca/active-advisories/

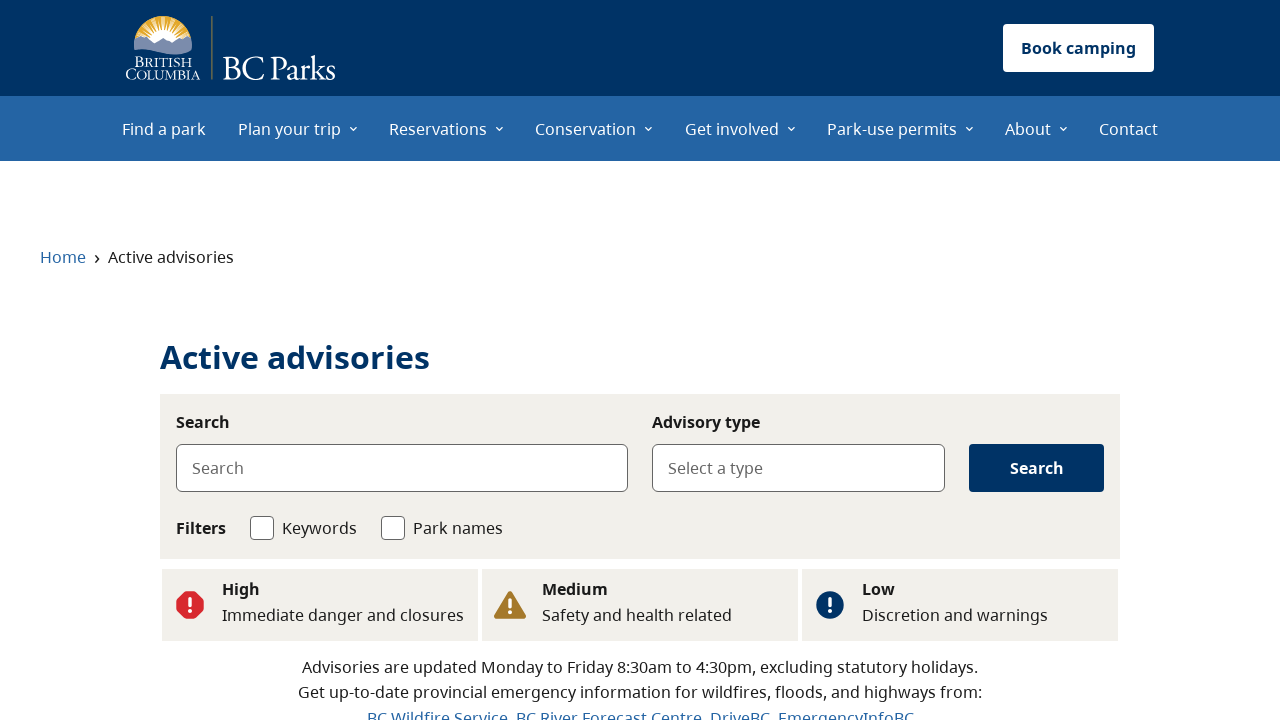

Waited for page to load with networkidle state
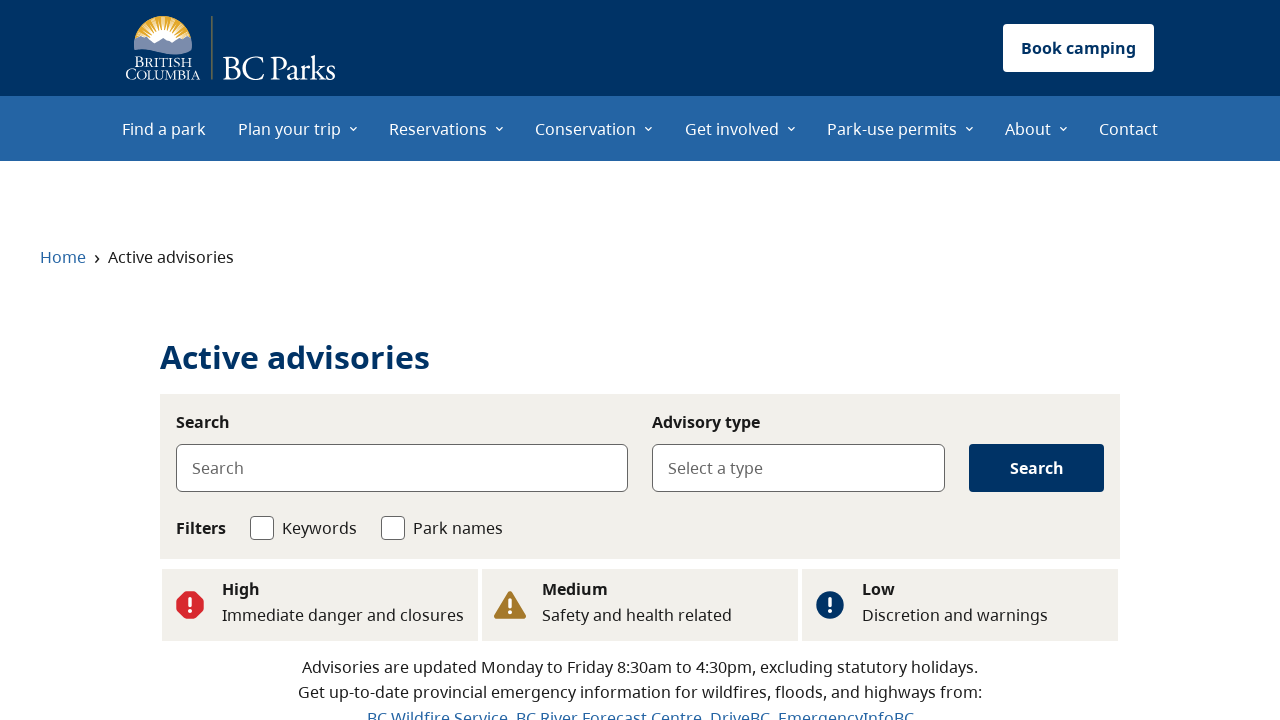

Checked the second checkbox filter at (393, 528) on internal:role=checkbox >> nth=1
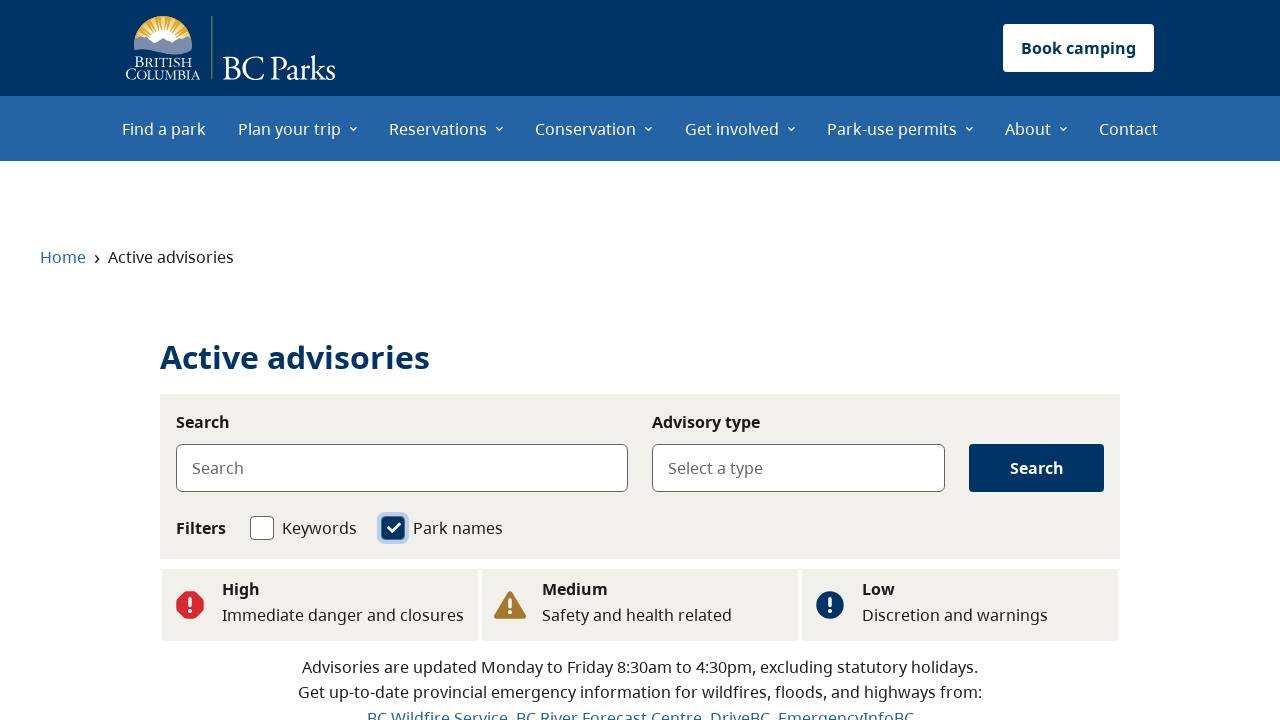

Filled search field with 'Babine' park name on internal:role=textbox[name="Search"i]
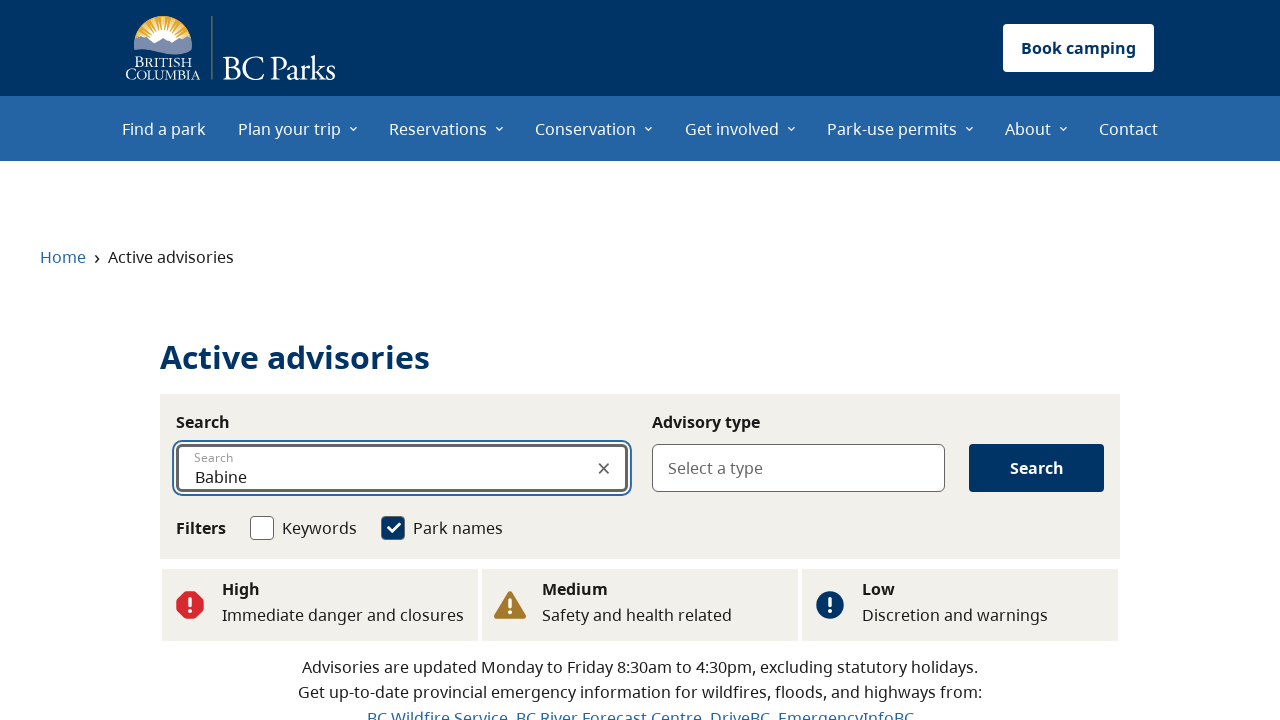

Clicked search button to apply filters at (1037, 468) on internal:role=button[name="Search"i]
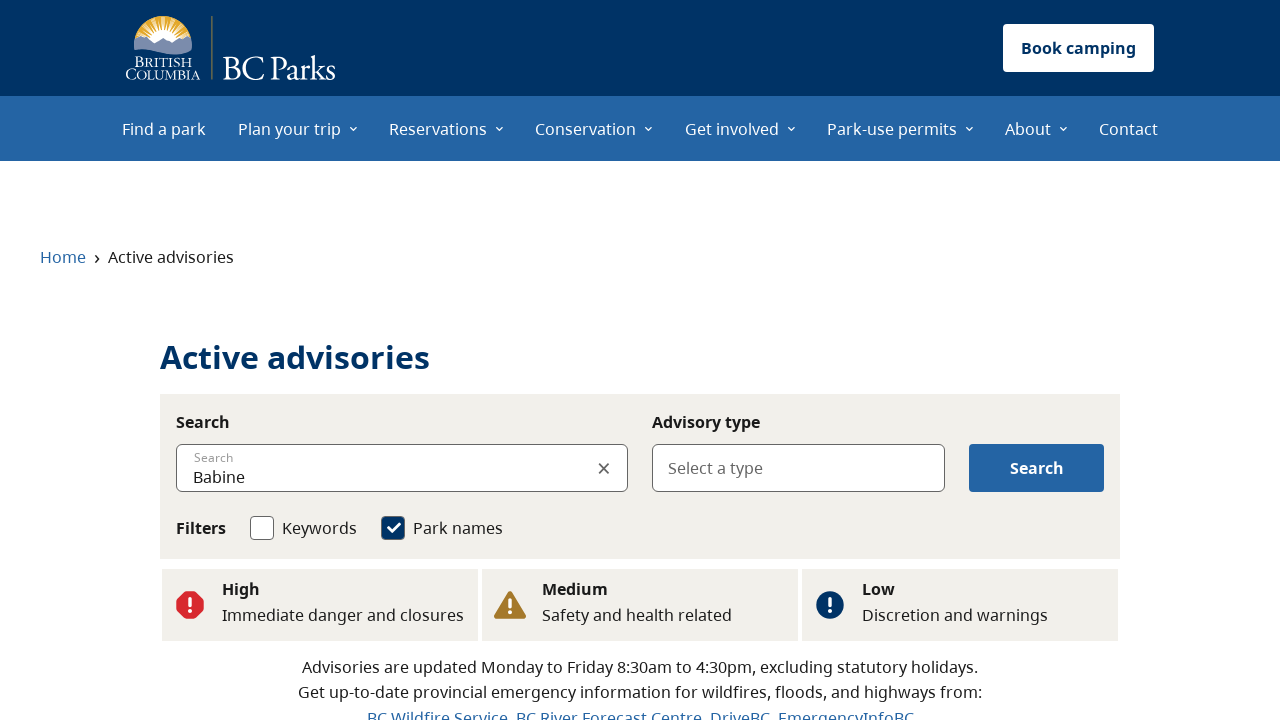

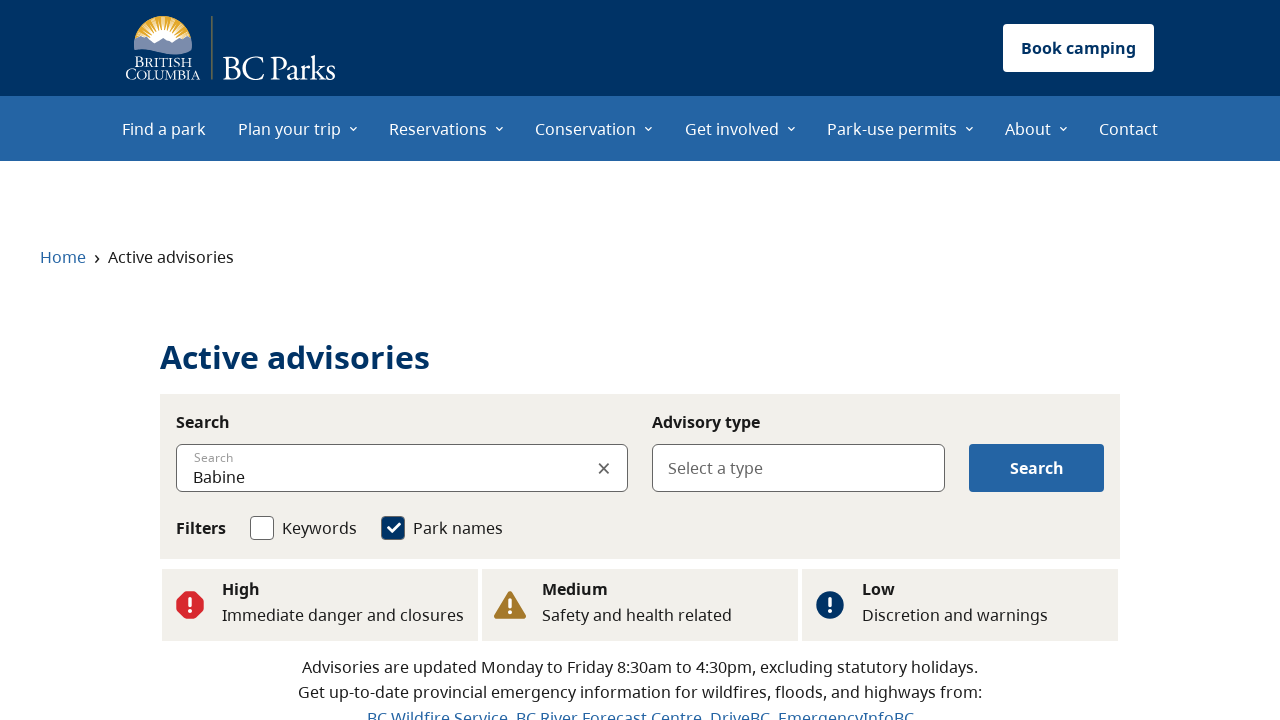